Tests page scrolling functionality by using keyboard PAGE_DOWN actions to scroll down the webpage.

Starting URL: https://thetestingacademy.com/

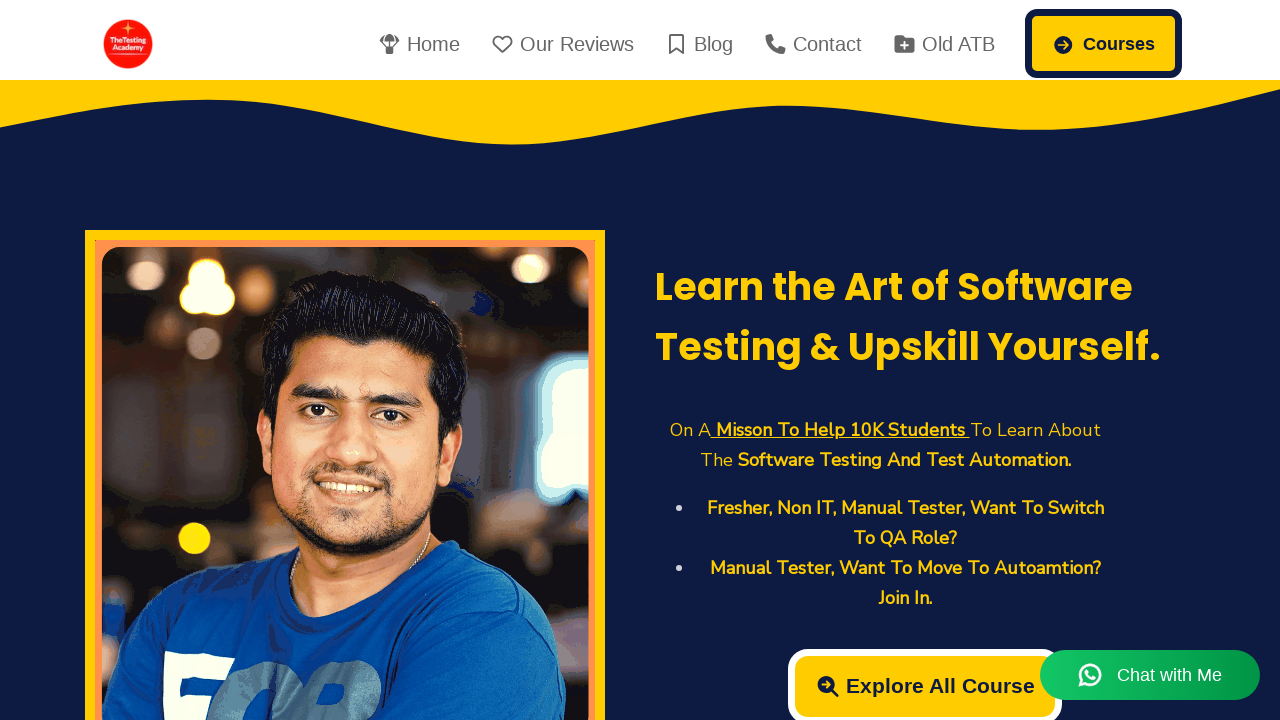

Page loaded with domcontentloaded state
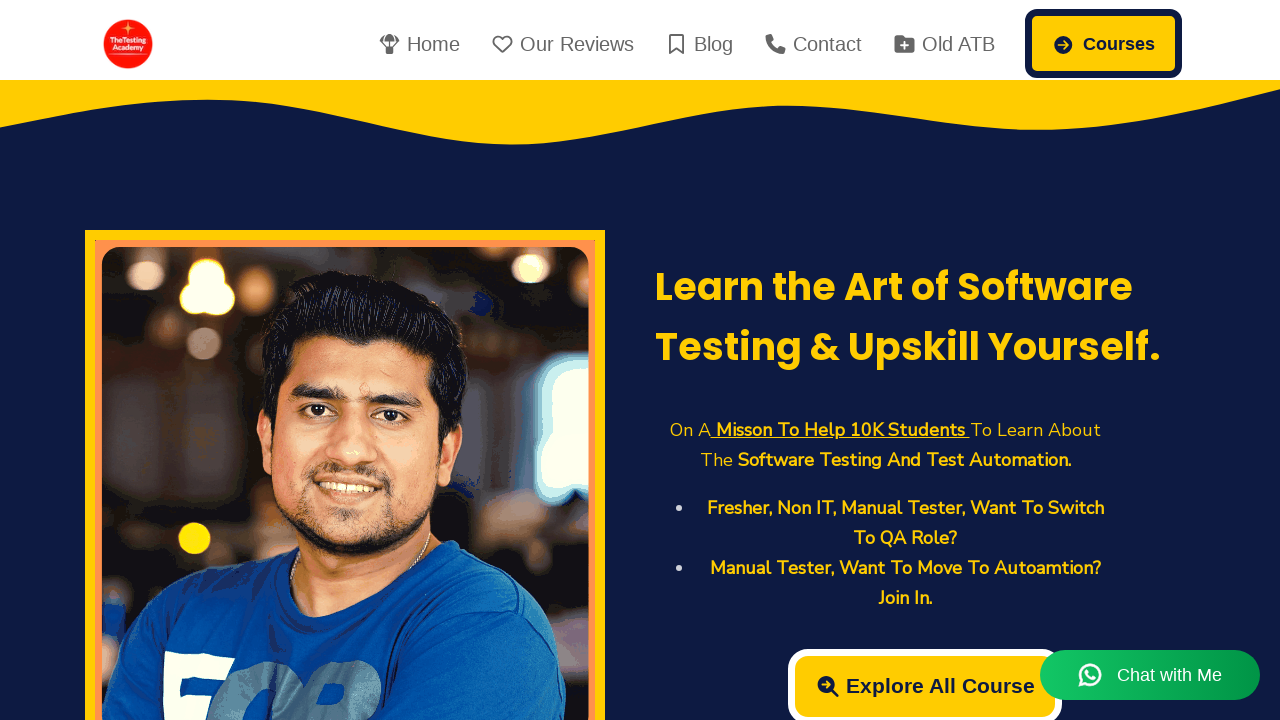

Waited 2 seconds for page content to be visible
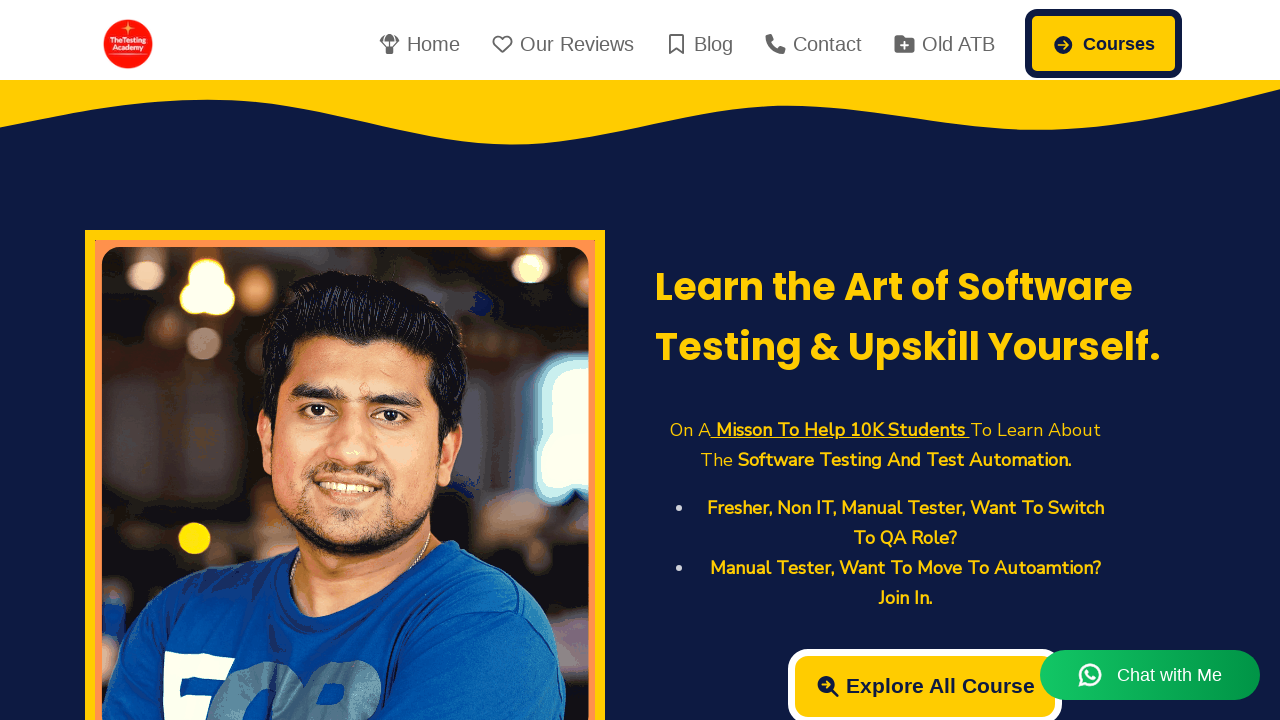

Pressed PAGE_DOWN key to scroll down (first scroll)
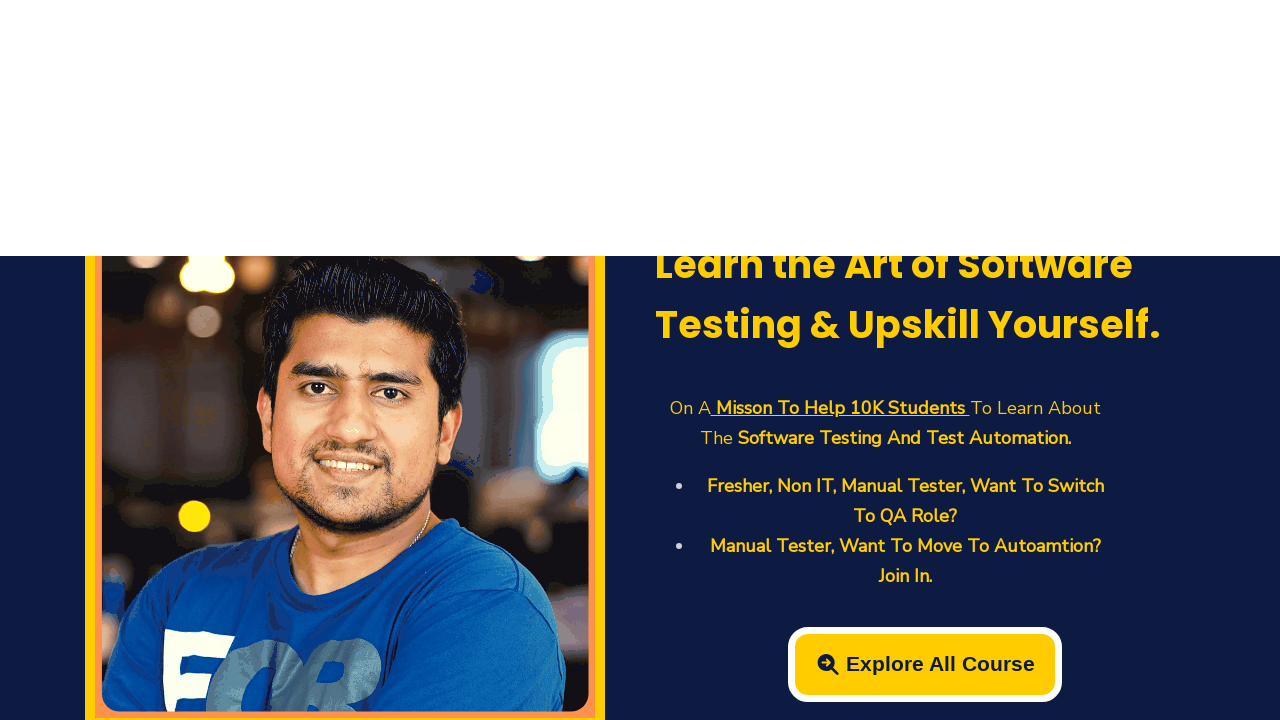

Pressed PAGE_DOWN key to scroll down (second scroll)
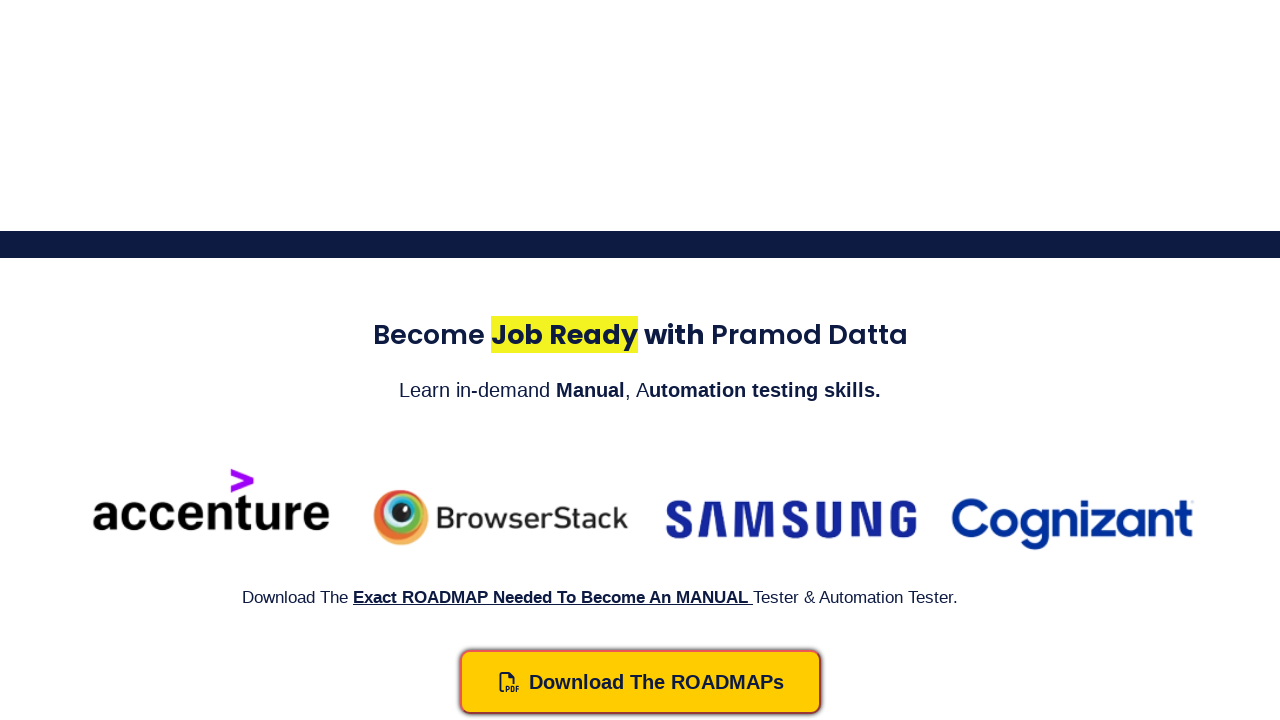

Waited 1 second to observe scroll effect
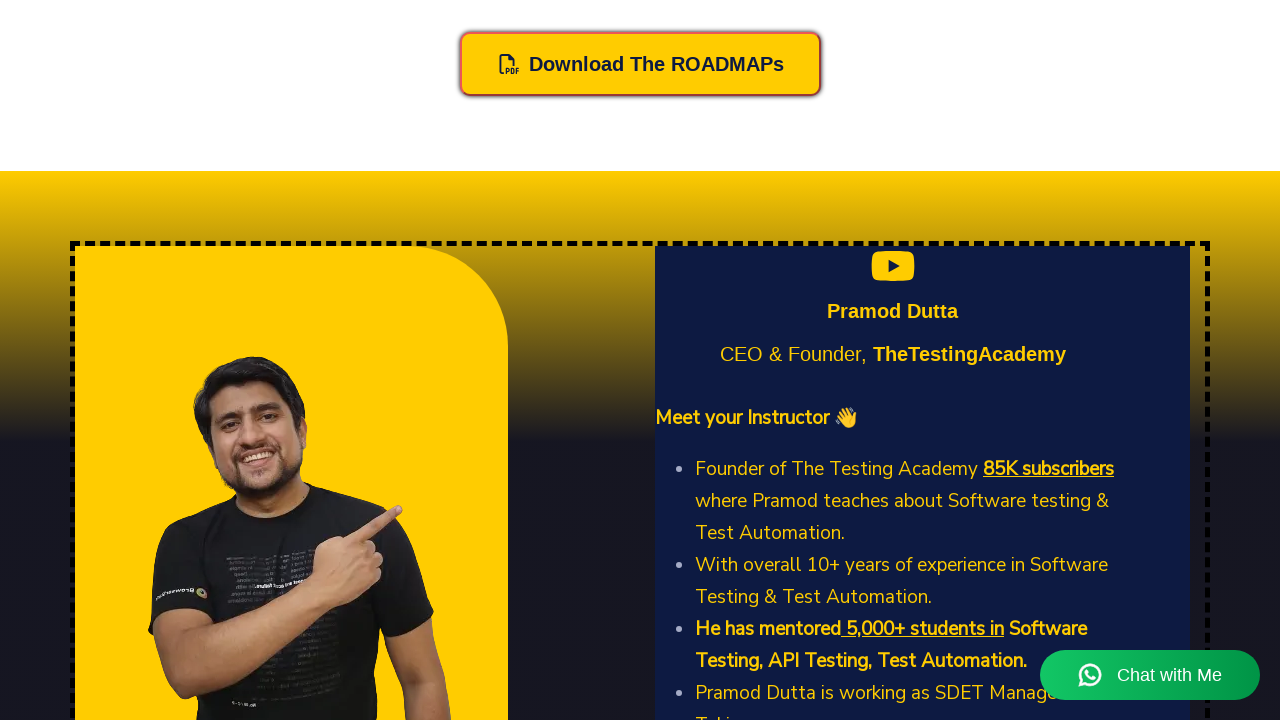

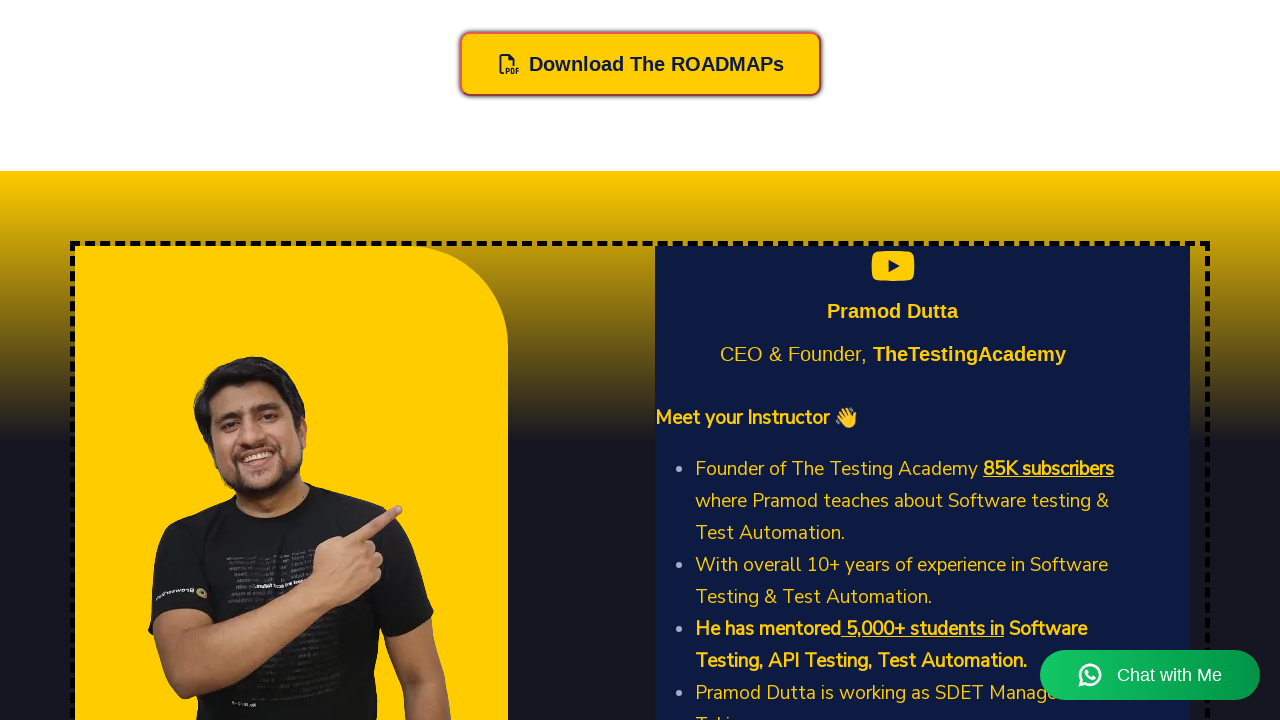